Tests drag and drop functionality by dragging element A to container B and back, verifying elements are correctly placed in their respective containers after each drag operation.

Starting URL: https://the-internet.herokuapp.com/drag_and_drop

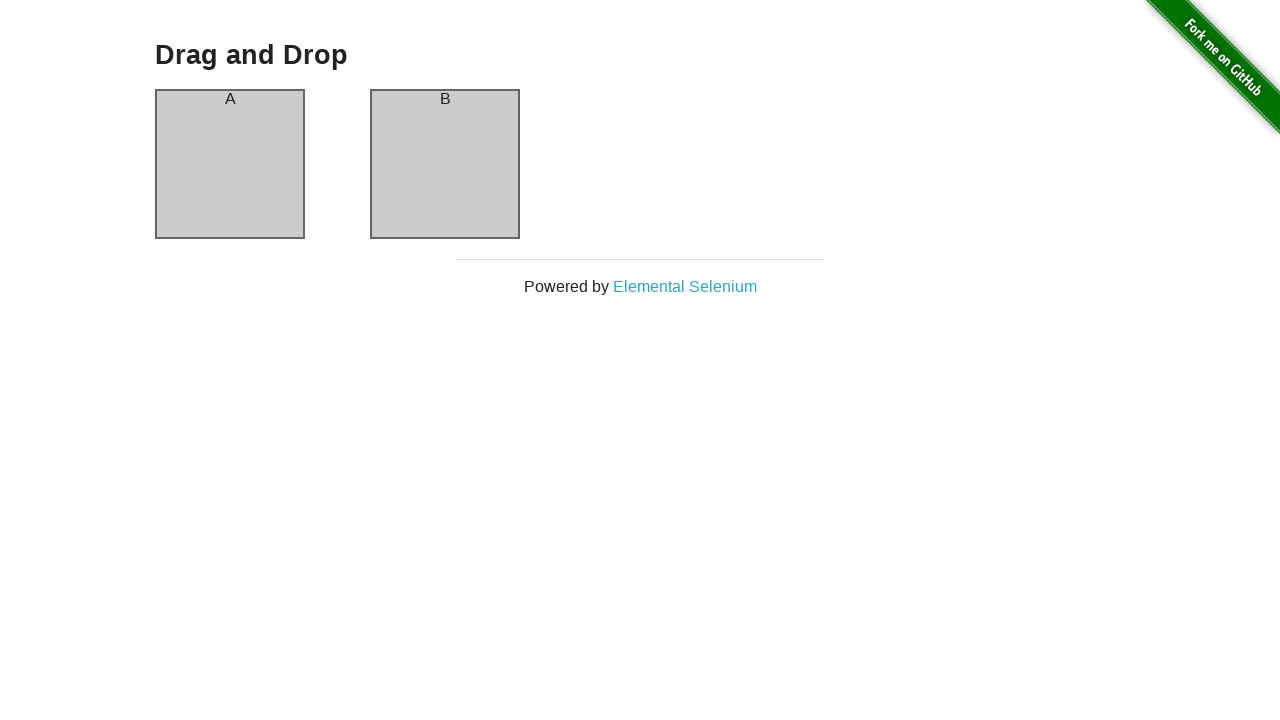

Waited for drag and drop page header to load
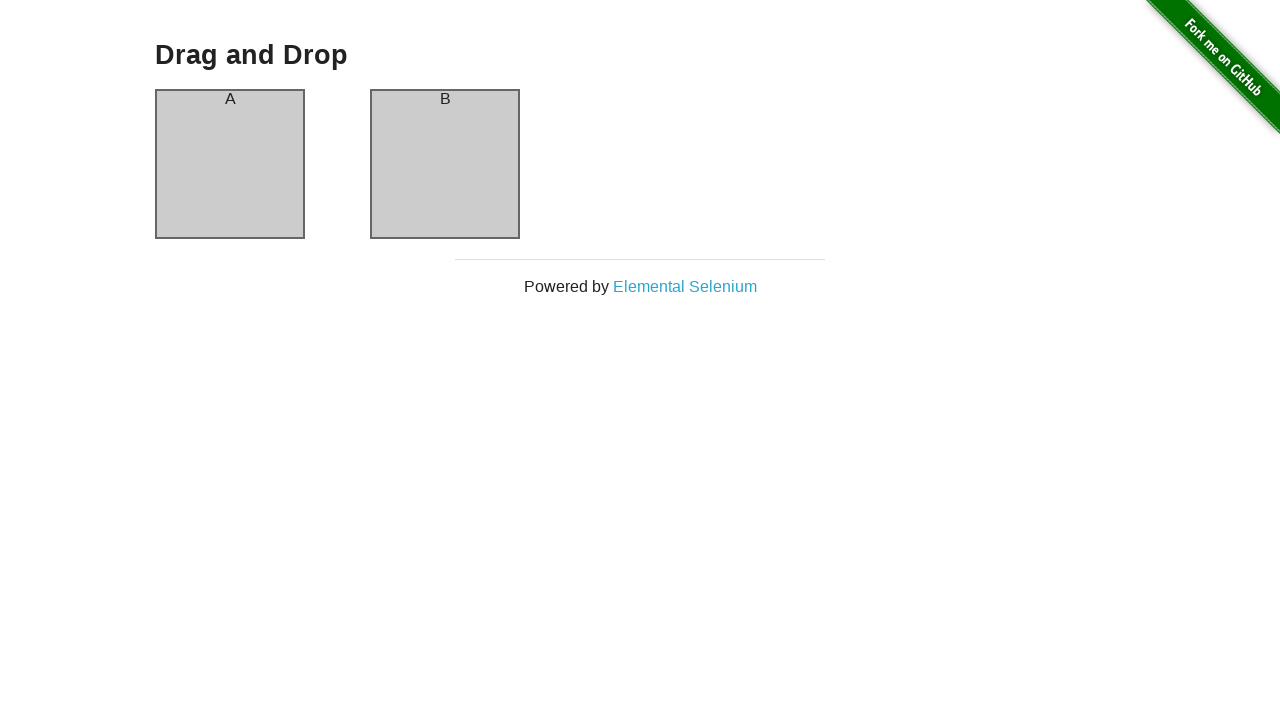

Located column-a header element
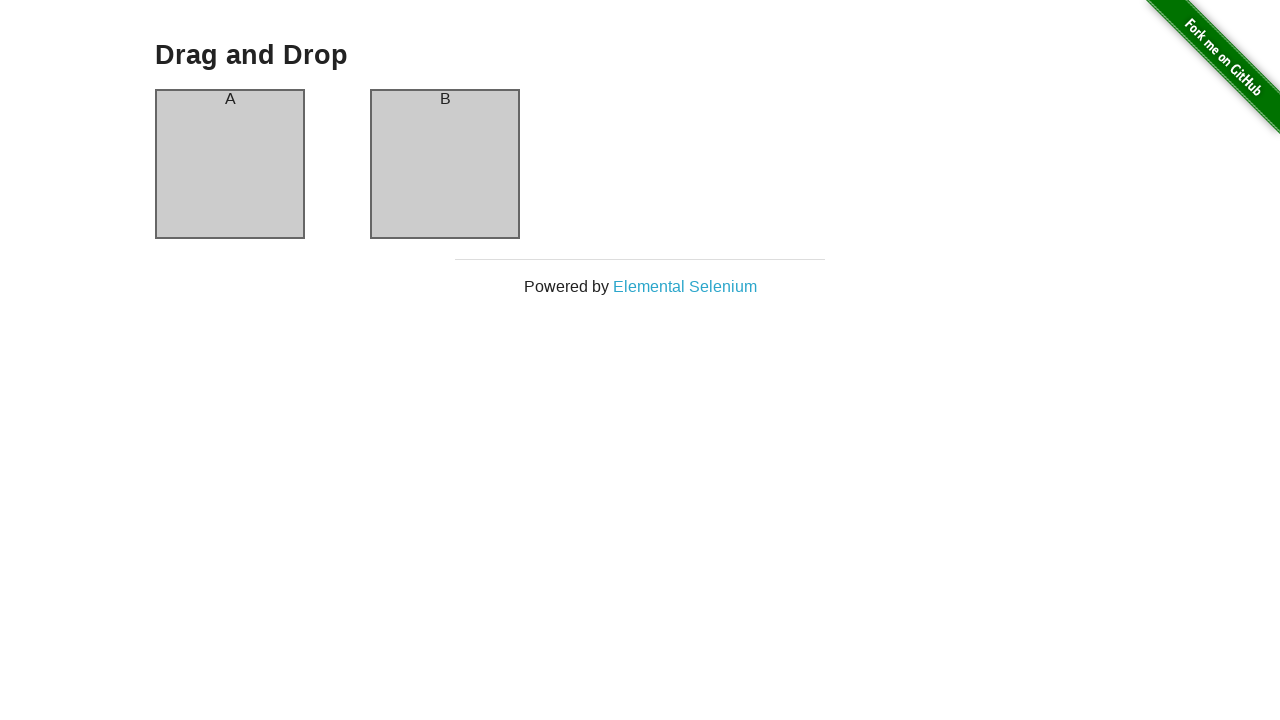

Located column-b header element
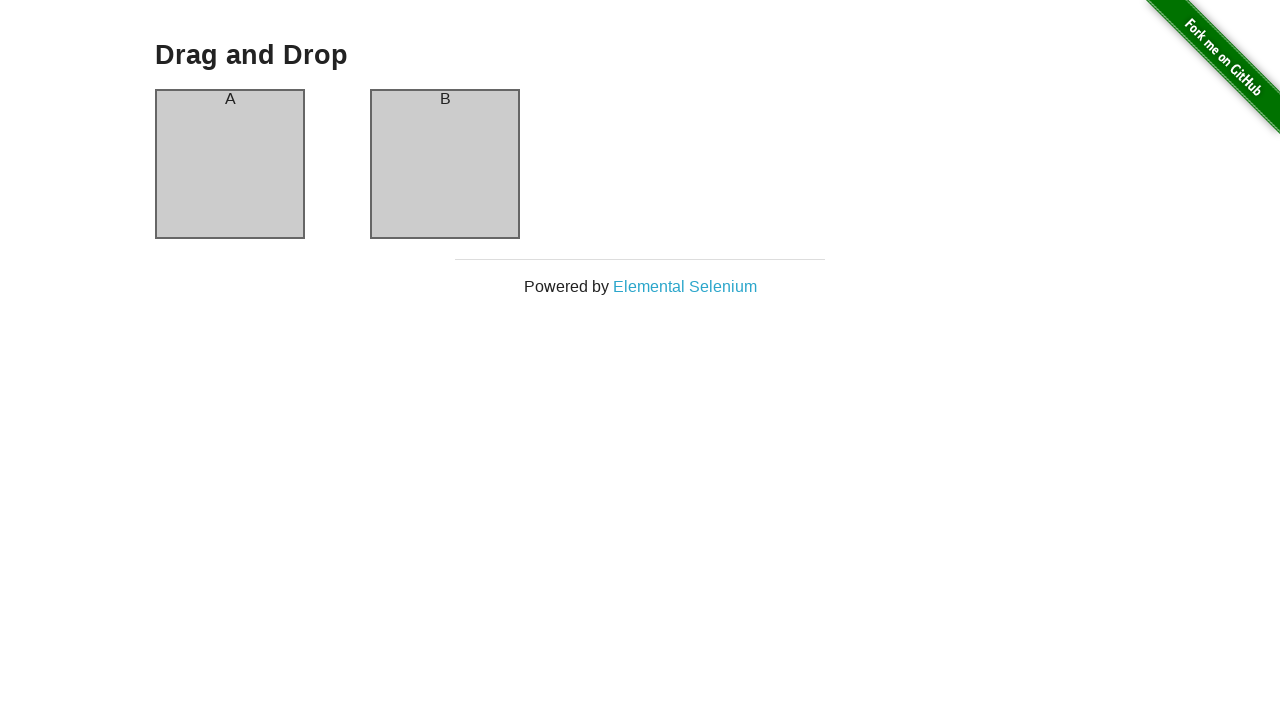

Located column-a source element for dragging
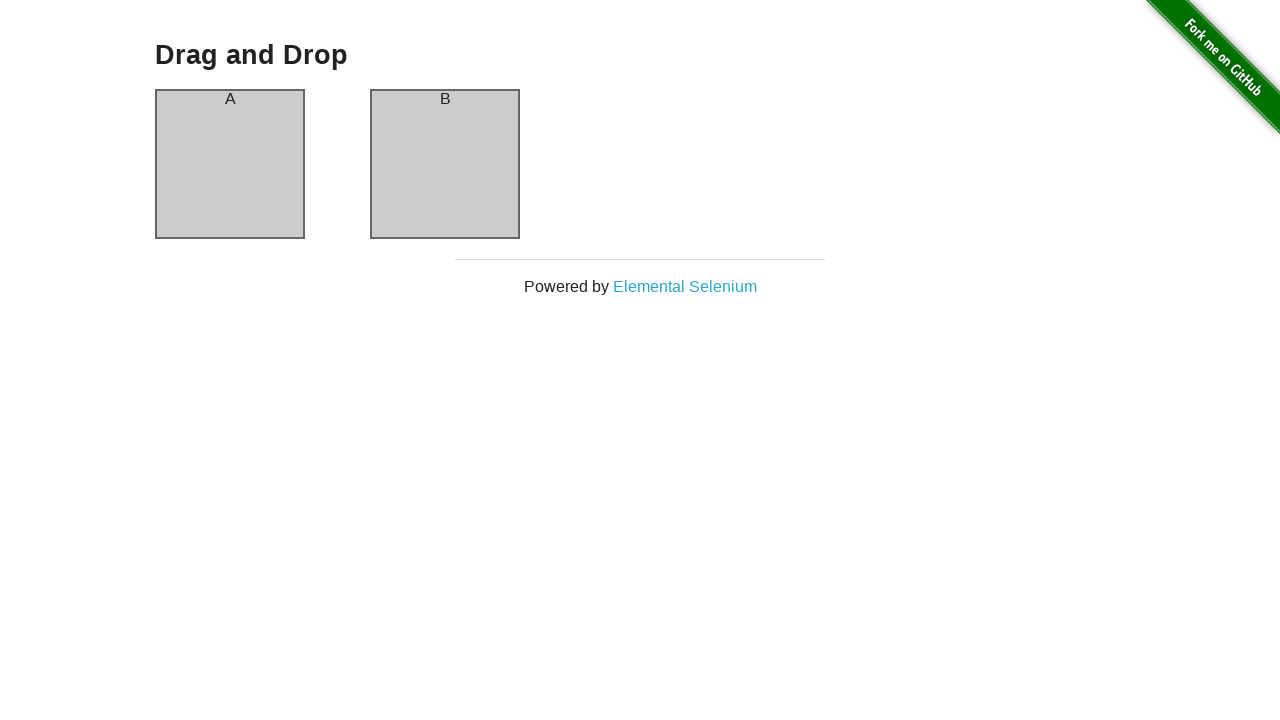

Located column-b target element for dragging
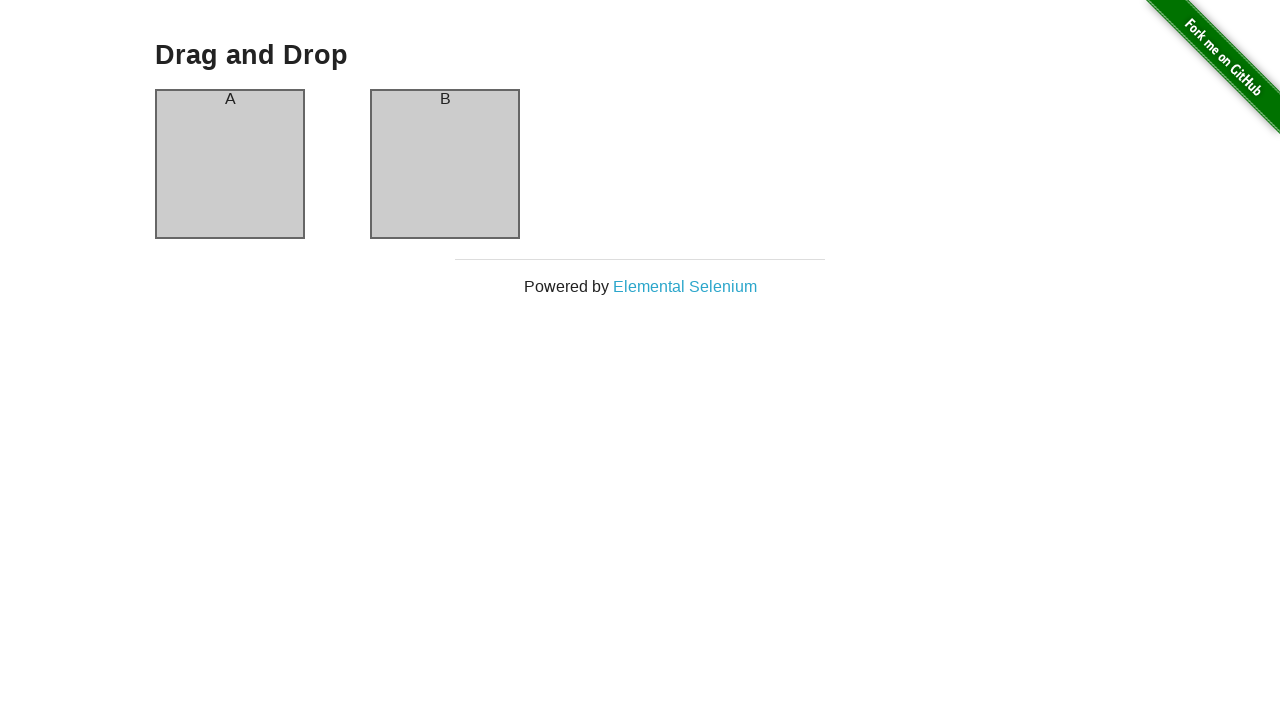

Dragged element A from column-a to column-b at (445, 164)
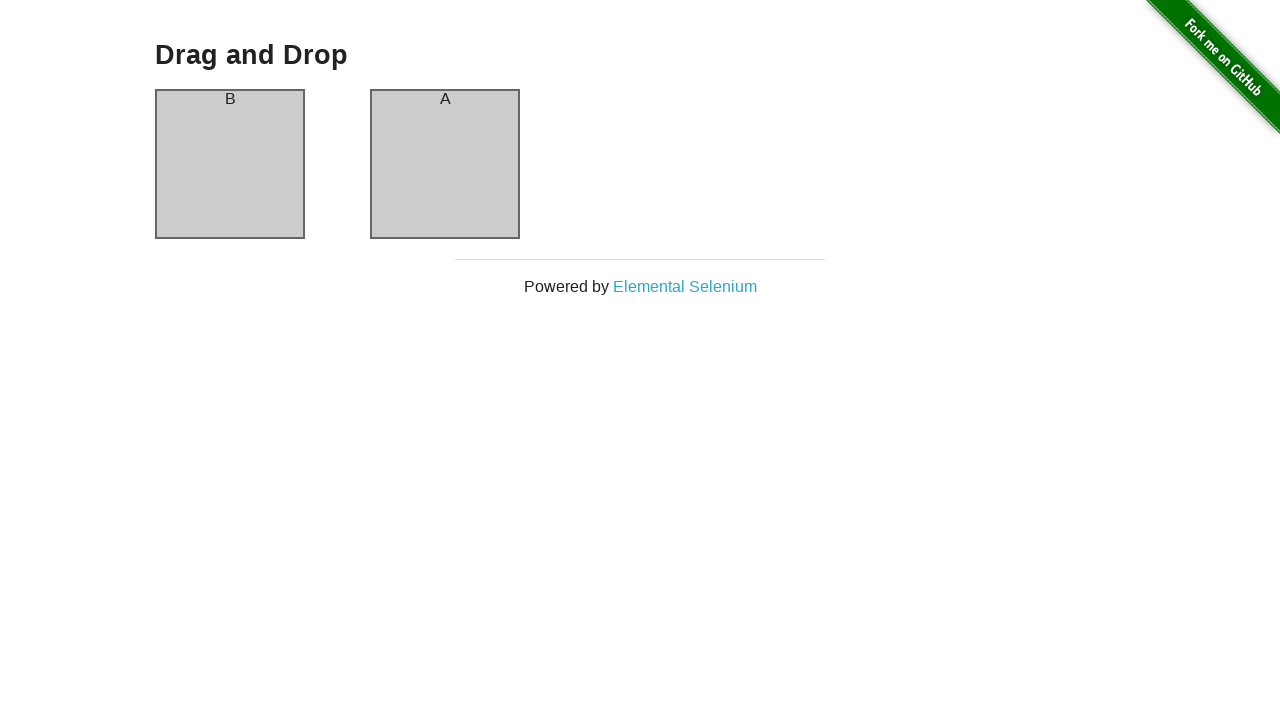

Waited 500ms for drag operation to complete
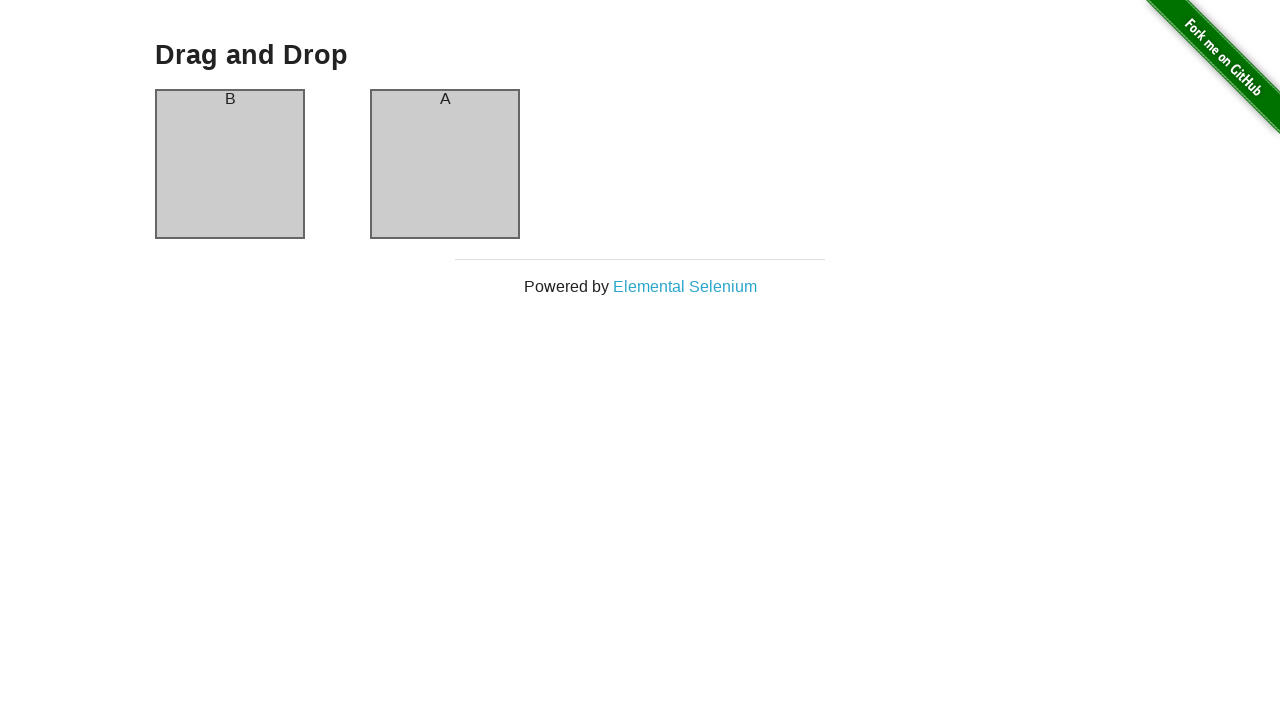

Located column-b source element for dragging back
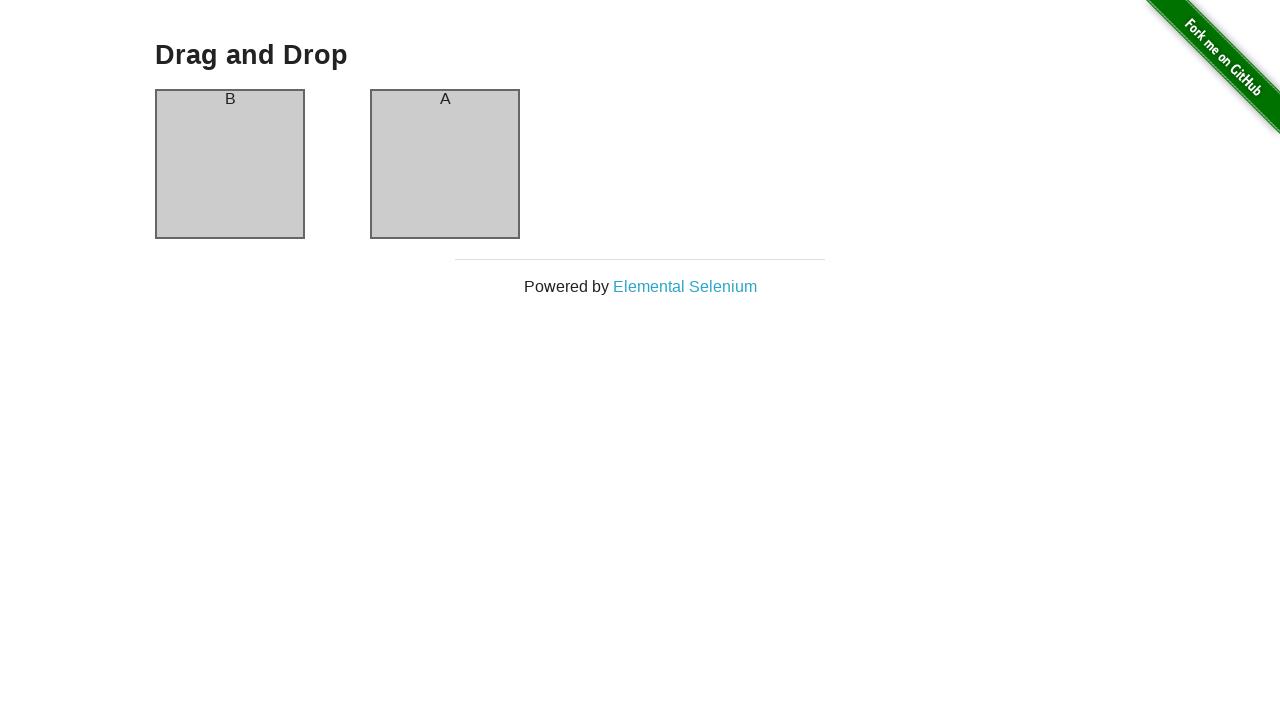

Located column-a target element for dragging back
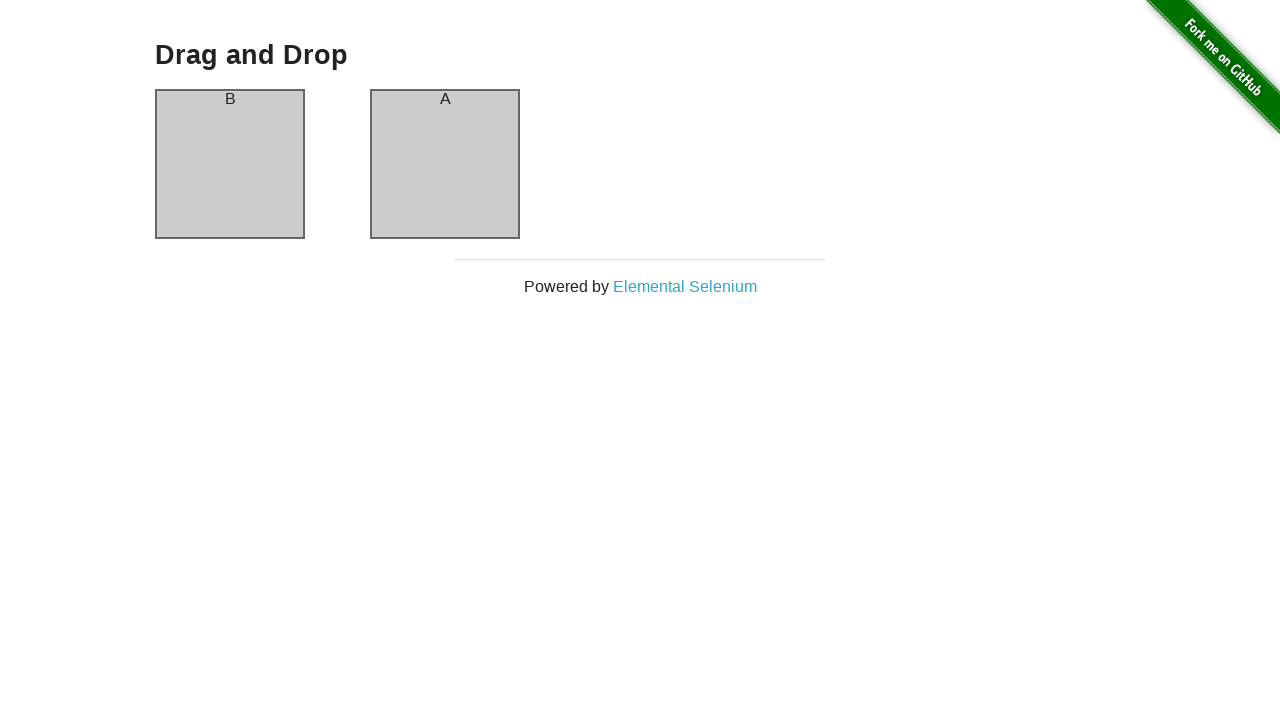

Dragged element back from column-b to column-a at (230, 164)
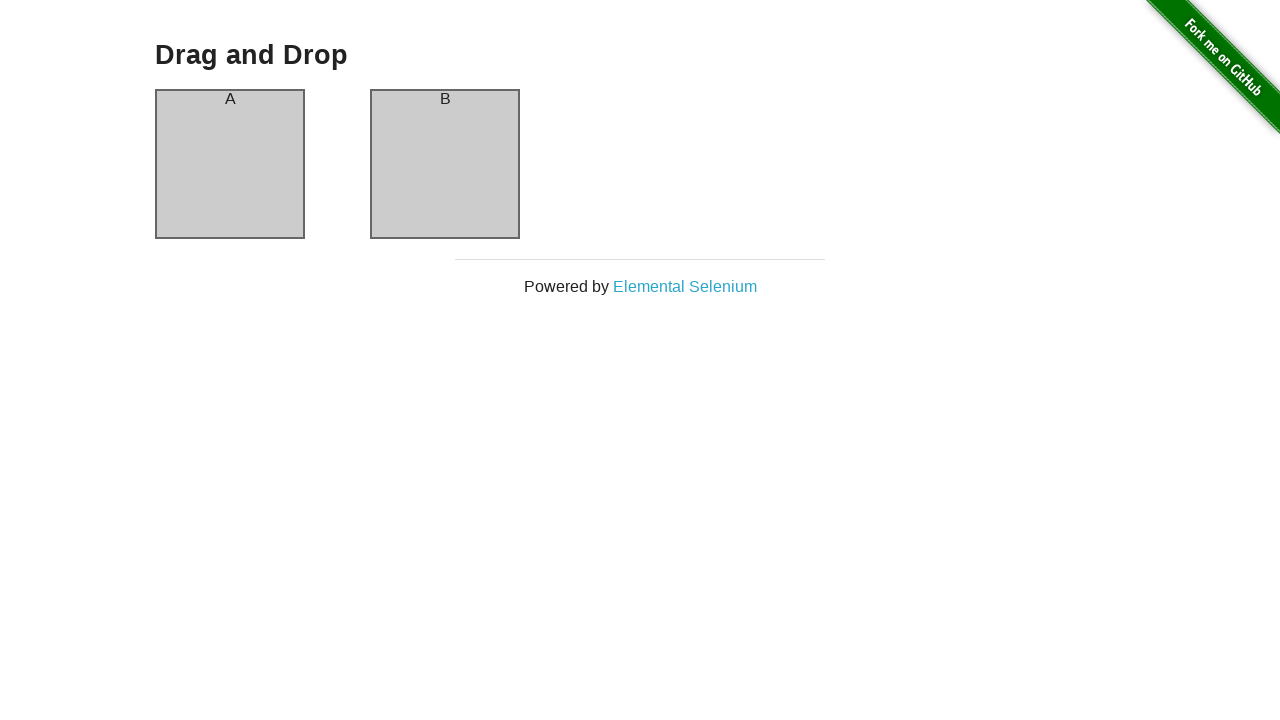

Waited 500ms for return drag operation to complete
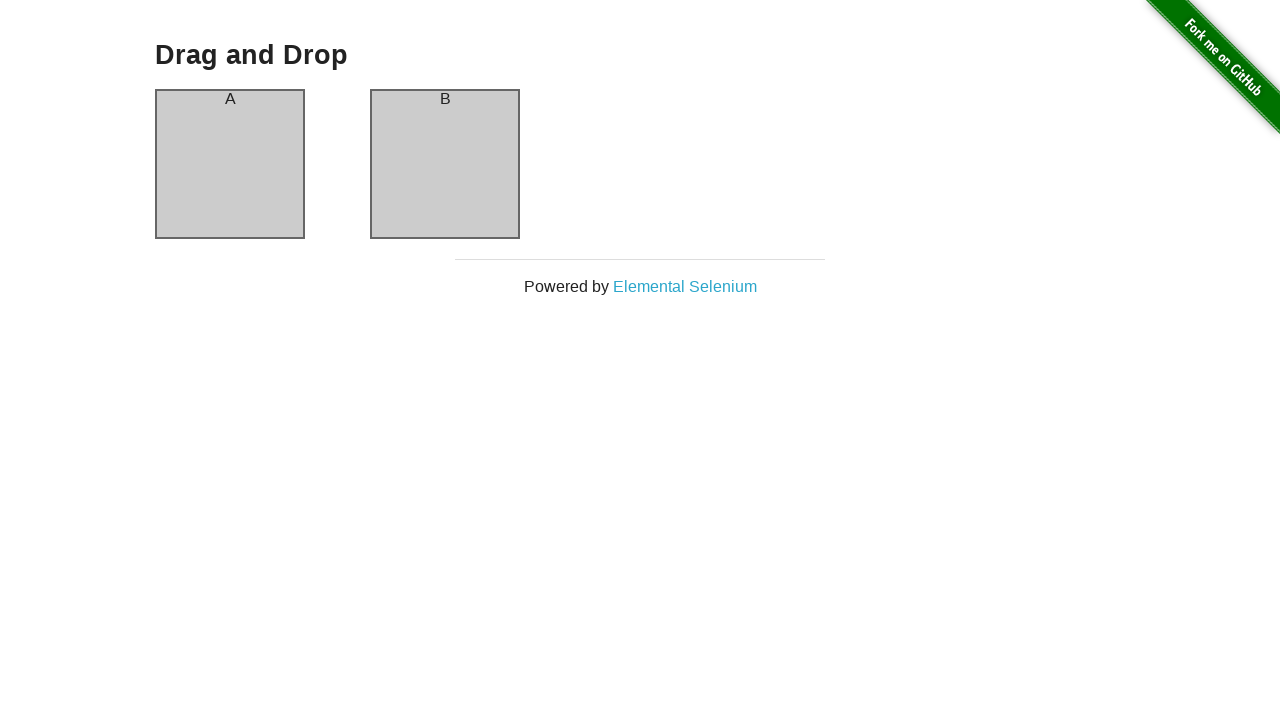

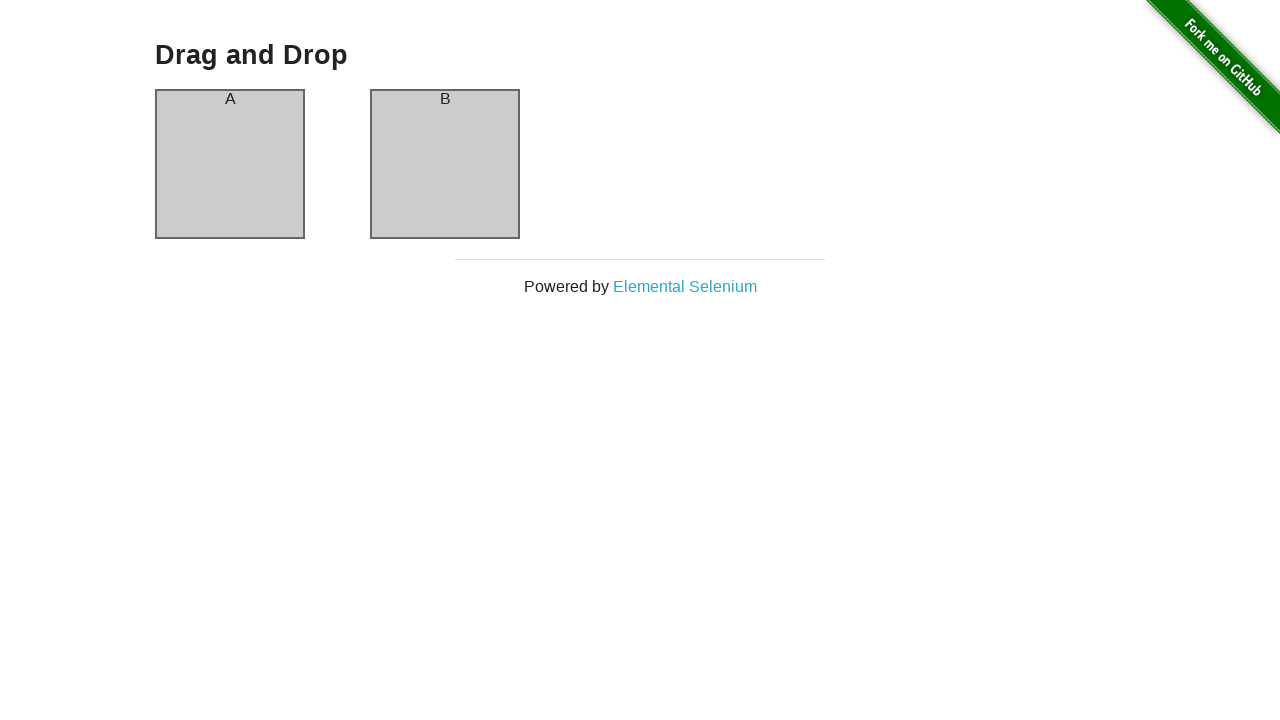